Tests dynamic loading functionality by clicking Start button and waiting for the loading indicator to disappear before verifying "Hello World!" text appears.

Starting URL: https://automationfc.github.io/dynamic-loading/

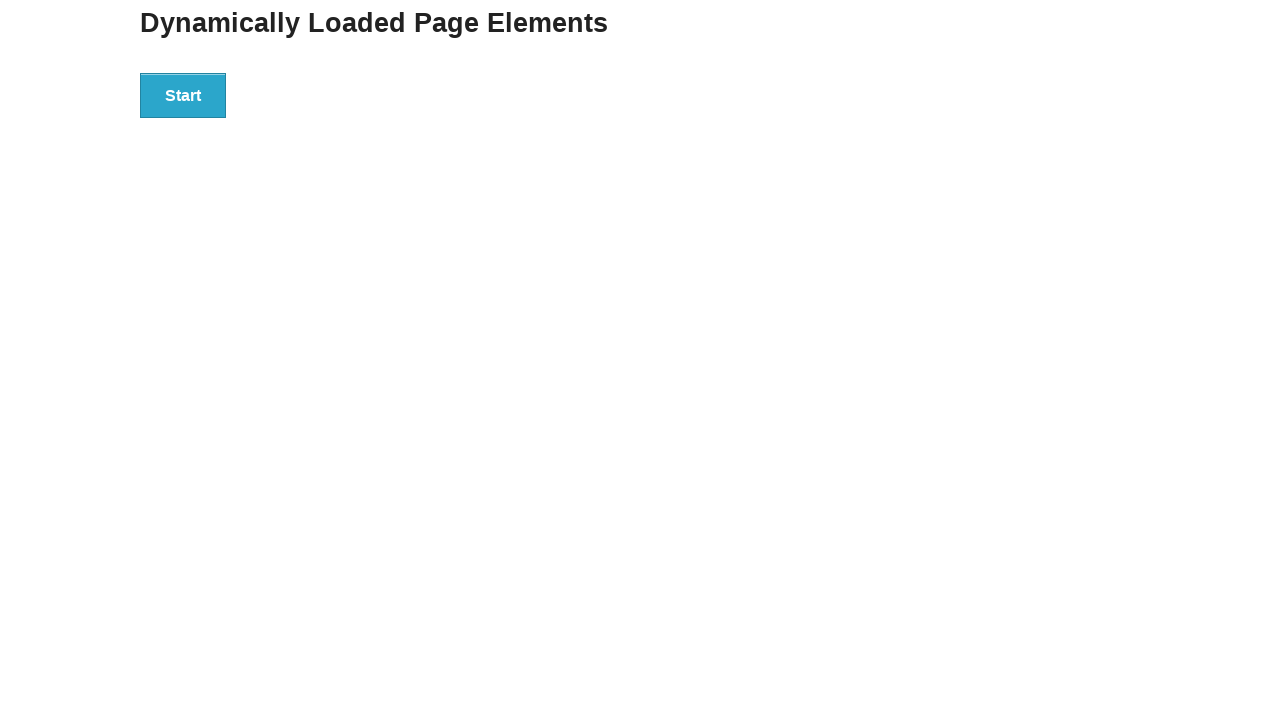

Navigated to dynamic loading test page
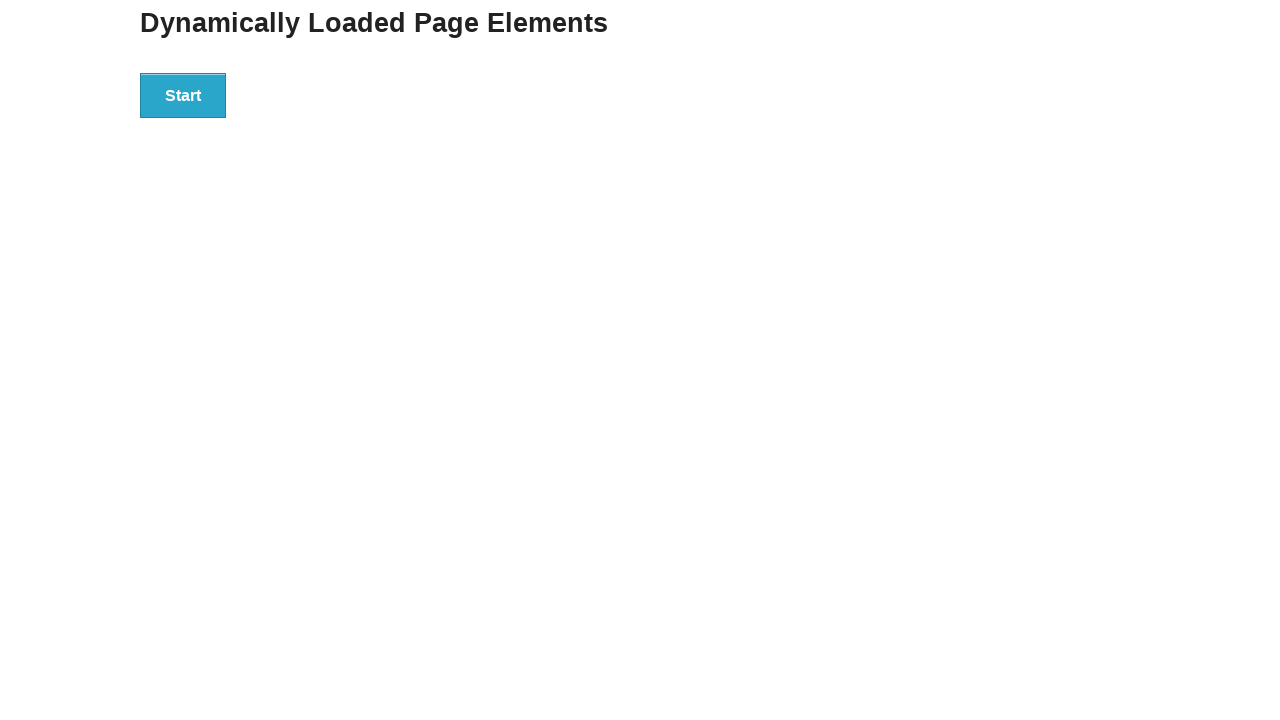

Clicked Start button to initiate dynamic loading at (183, 95) on xpath=//*[text()='Start']
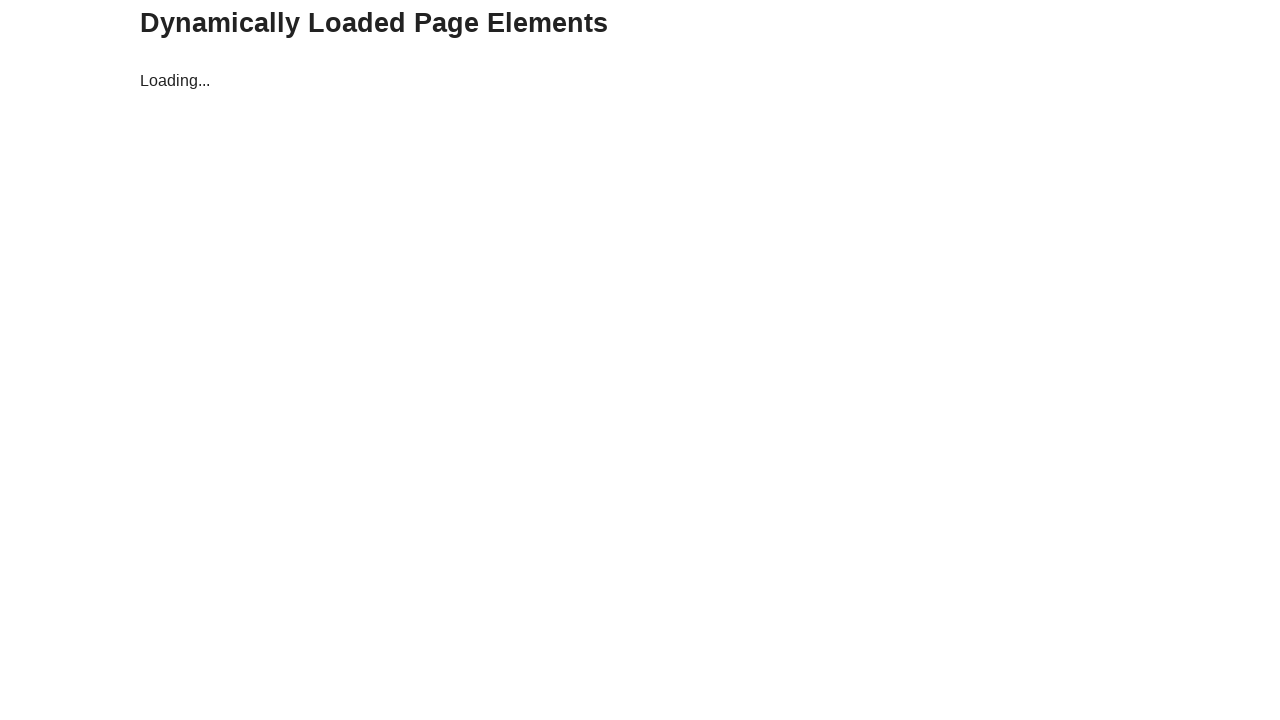

Loading indicator disappeared
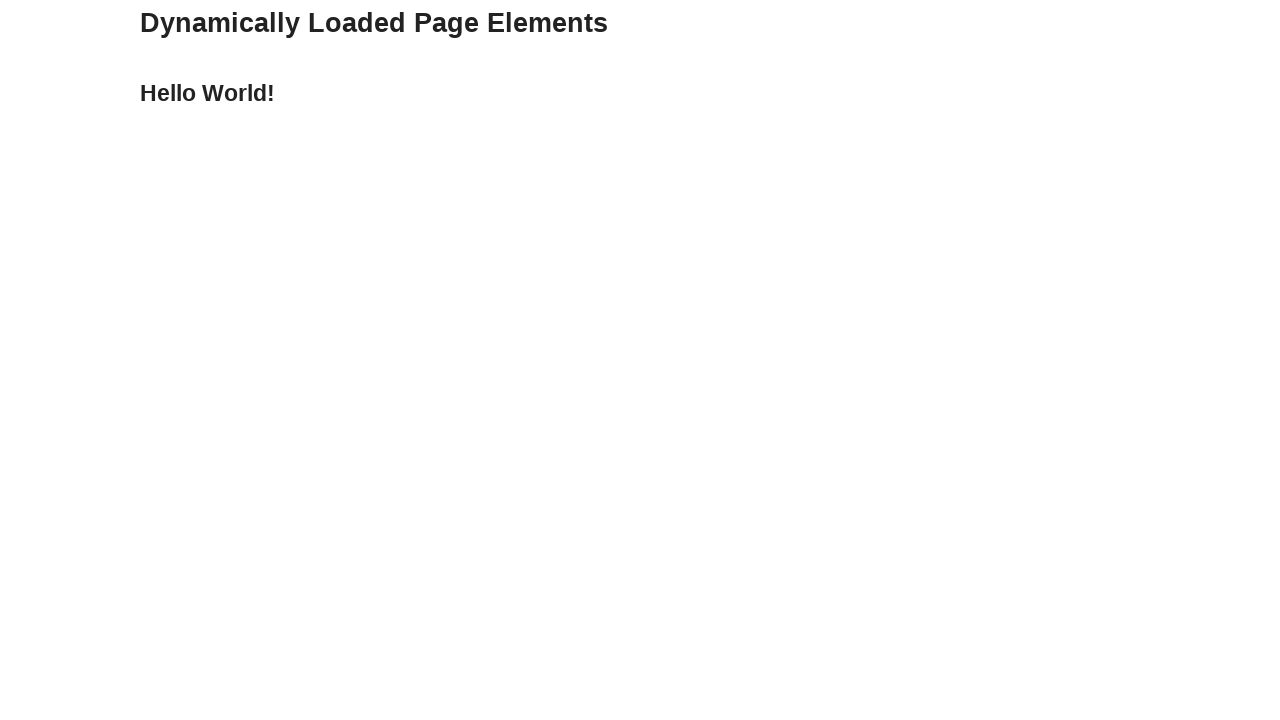

Verified 'Hello World!' text is visible after loading completed
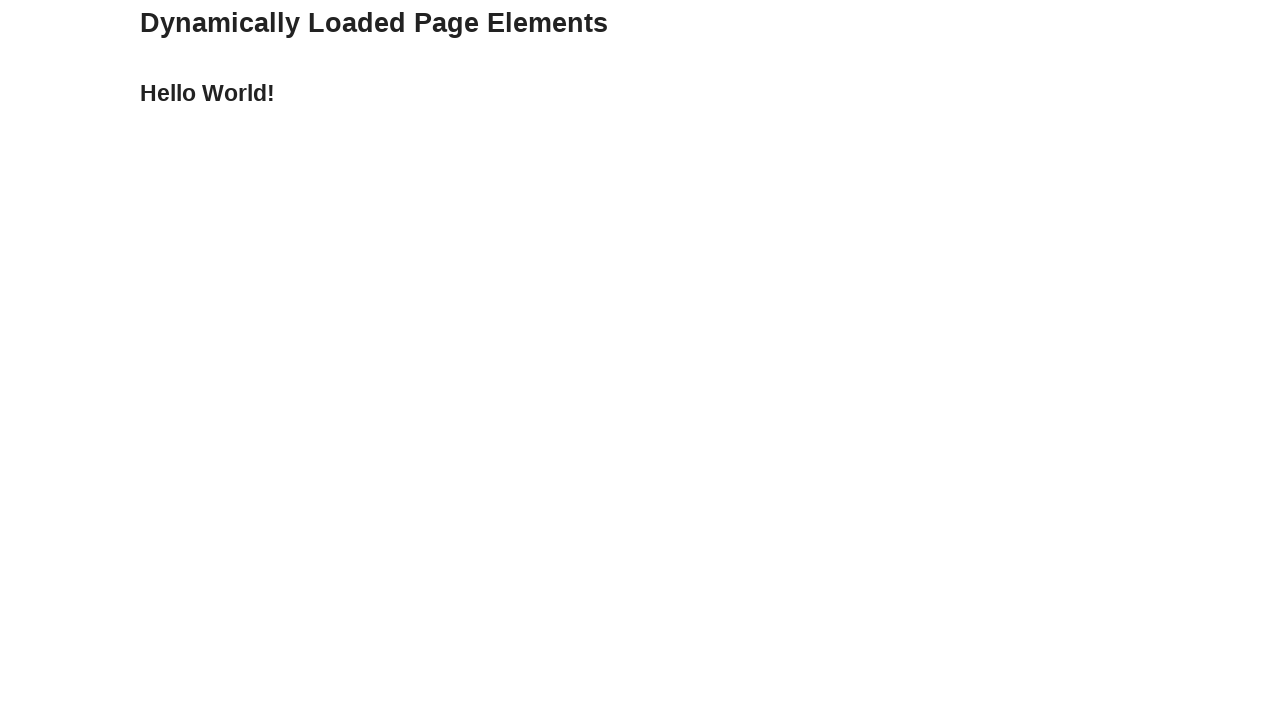

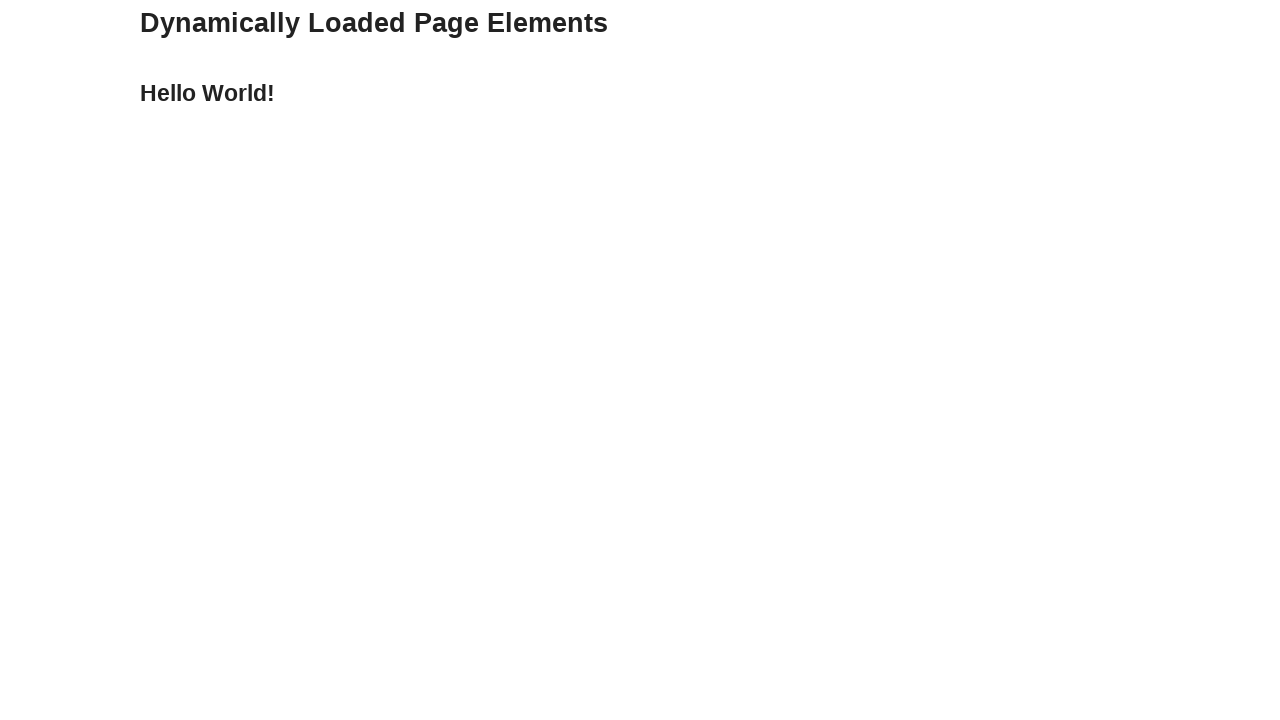